Tests a basic web form by entering text into a text box and clicking the submit button, then verifying the response message

Starting URL: https://www.selenium.dev/selenium/web/web-form.html

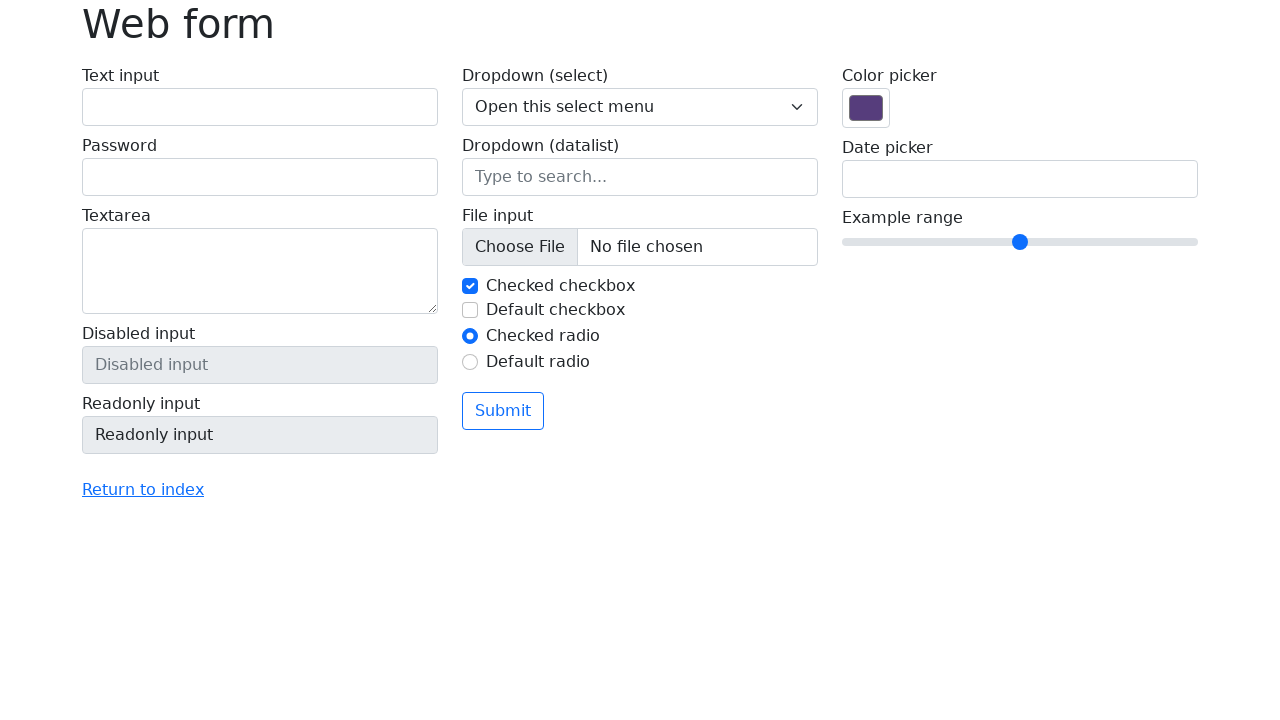

Filled text box with 'Selenium' on input[name='my-text']
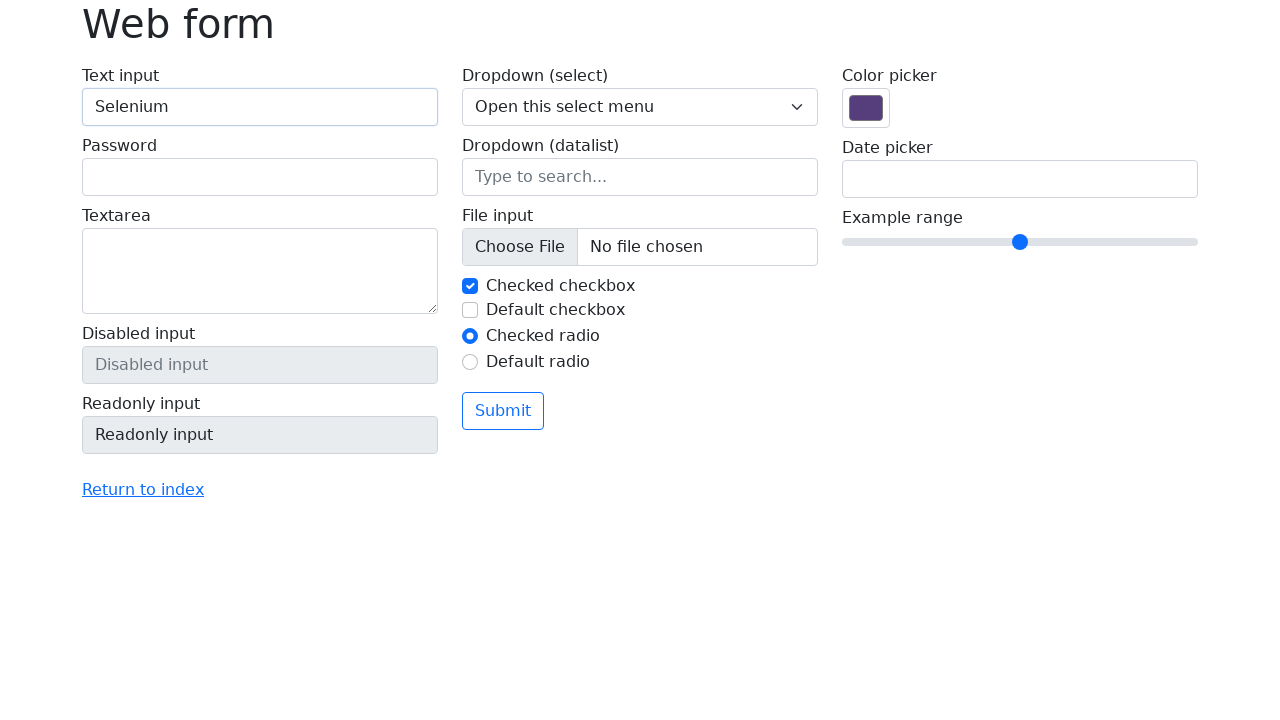

Clicked submit button at (503, 411) on button
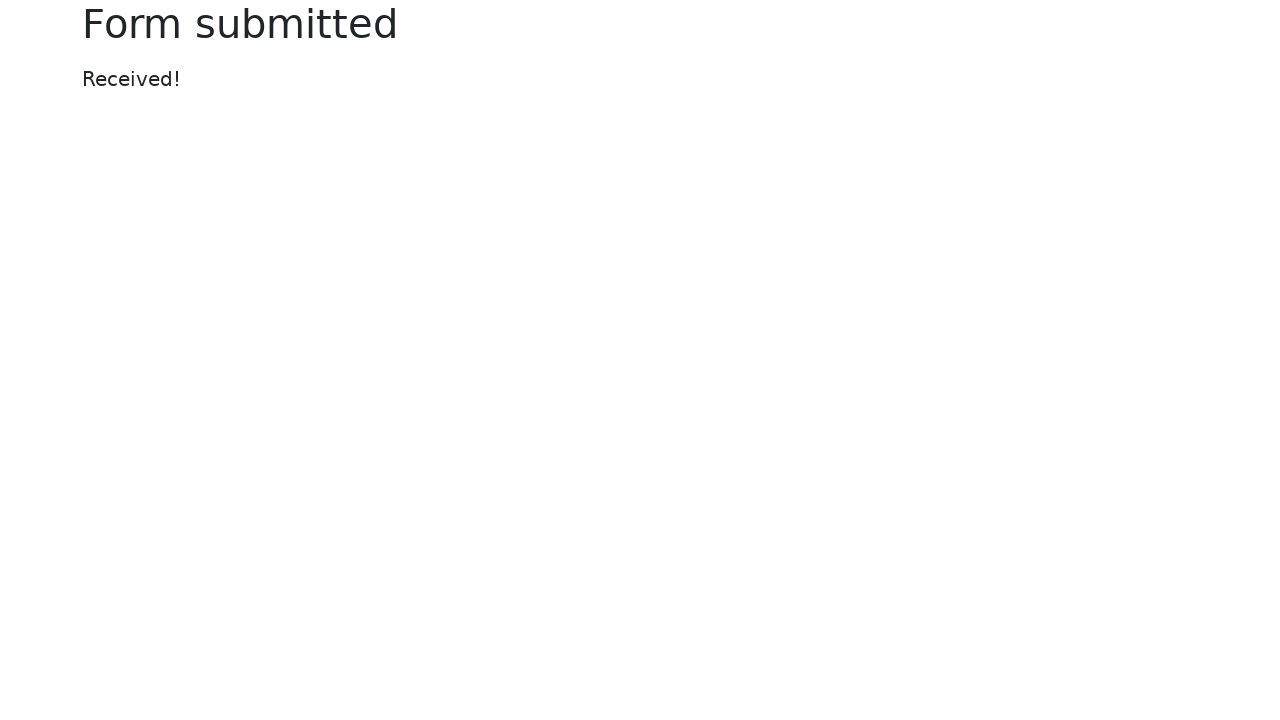

Response message appeared
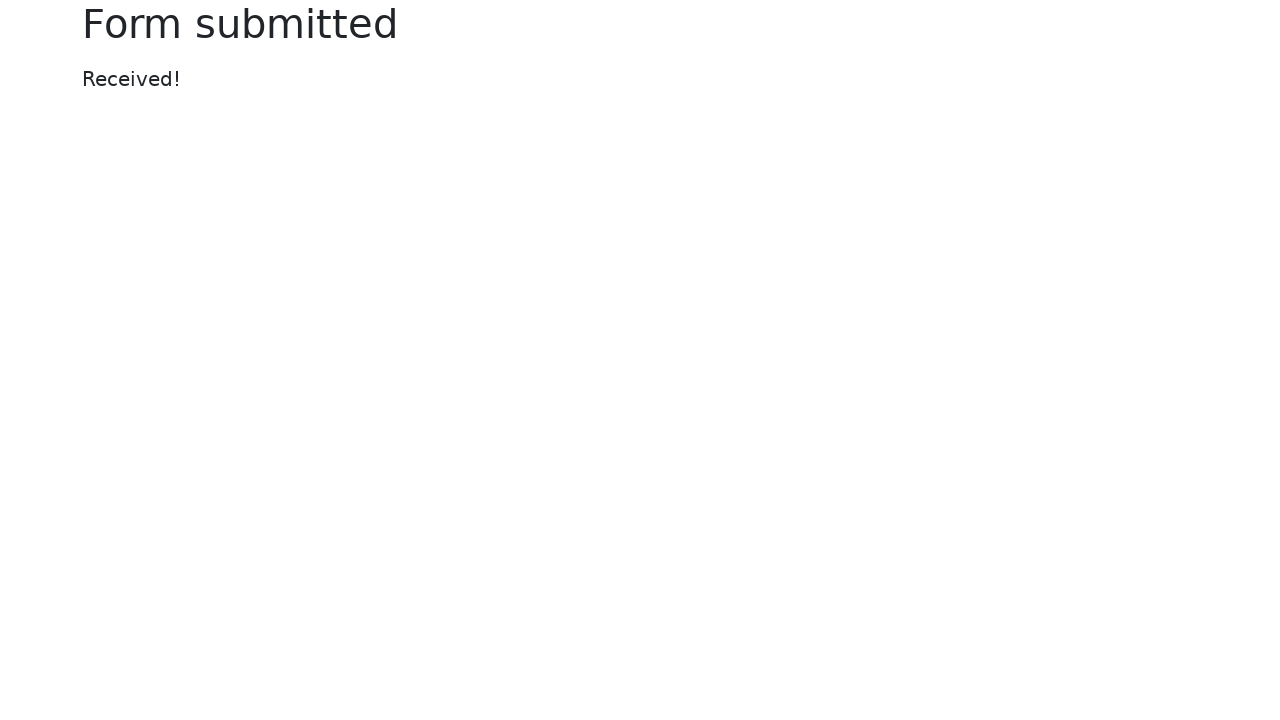

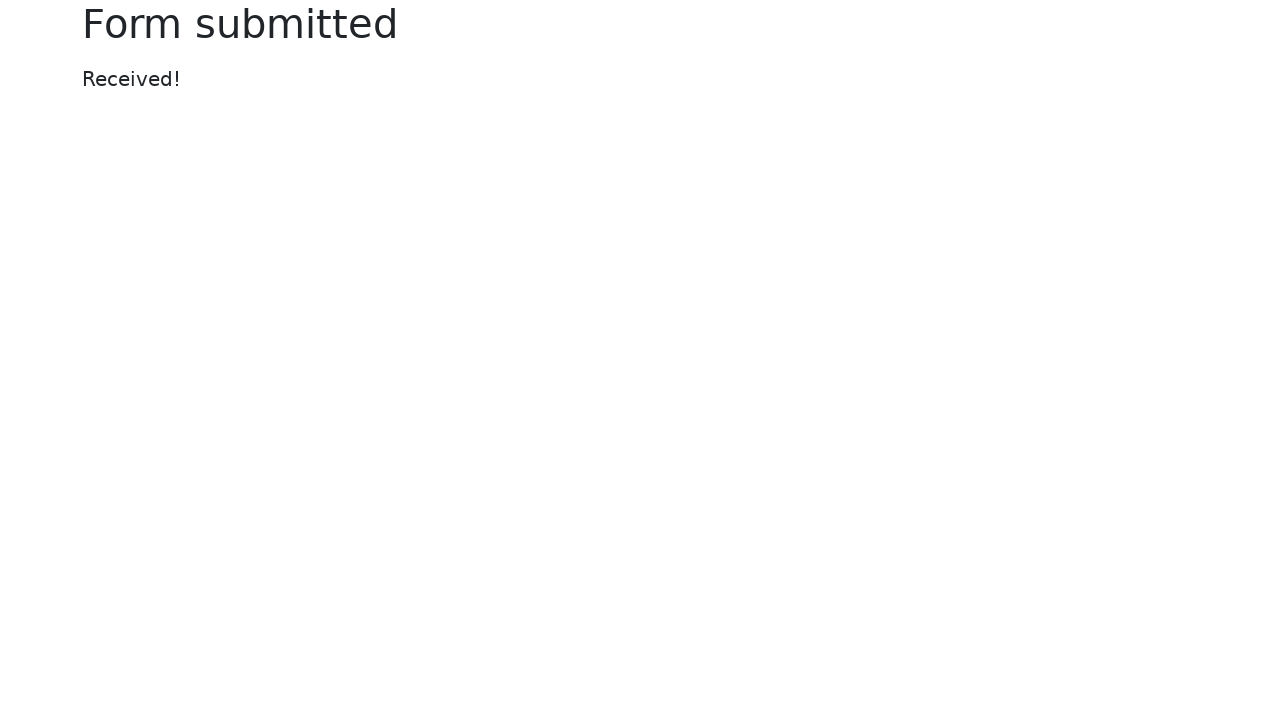